Tests that edits are saved when the edit input loses focus (blur event)

Starting URL: https://demo.playwright.dev/todomvc

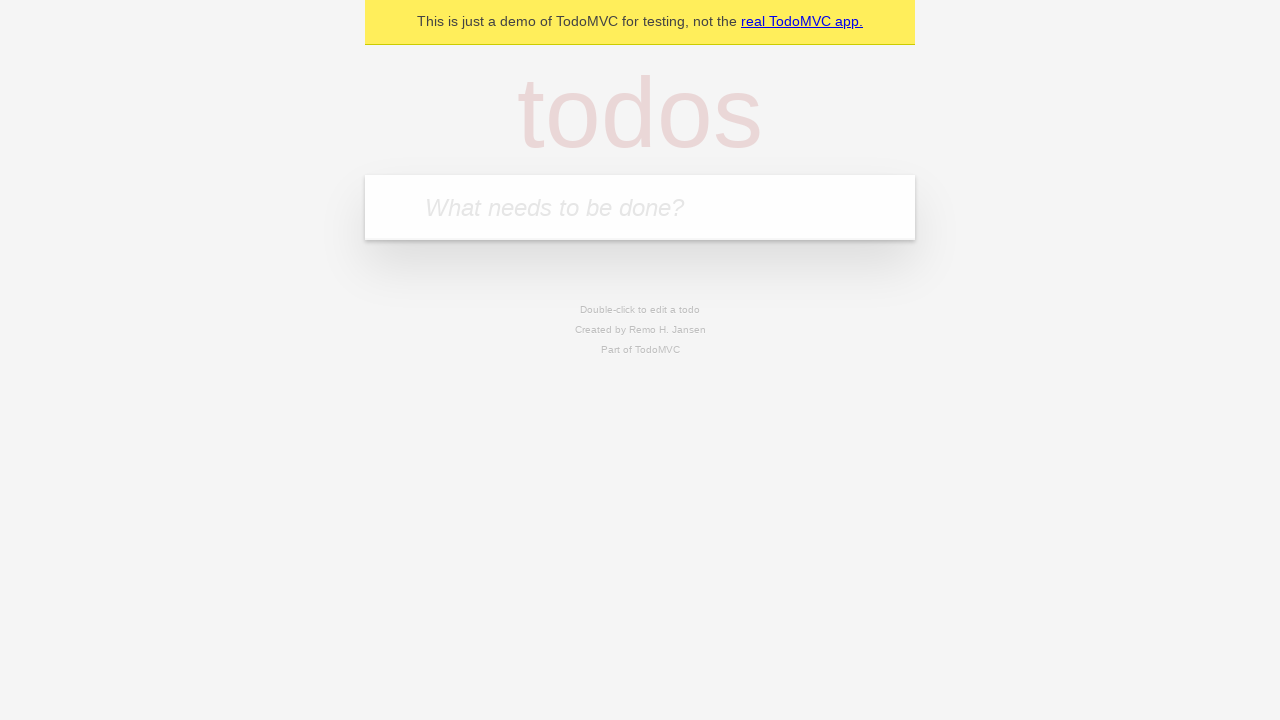

Located the 'What needs to be done?' input field
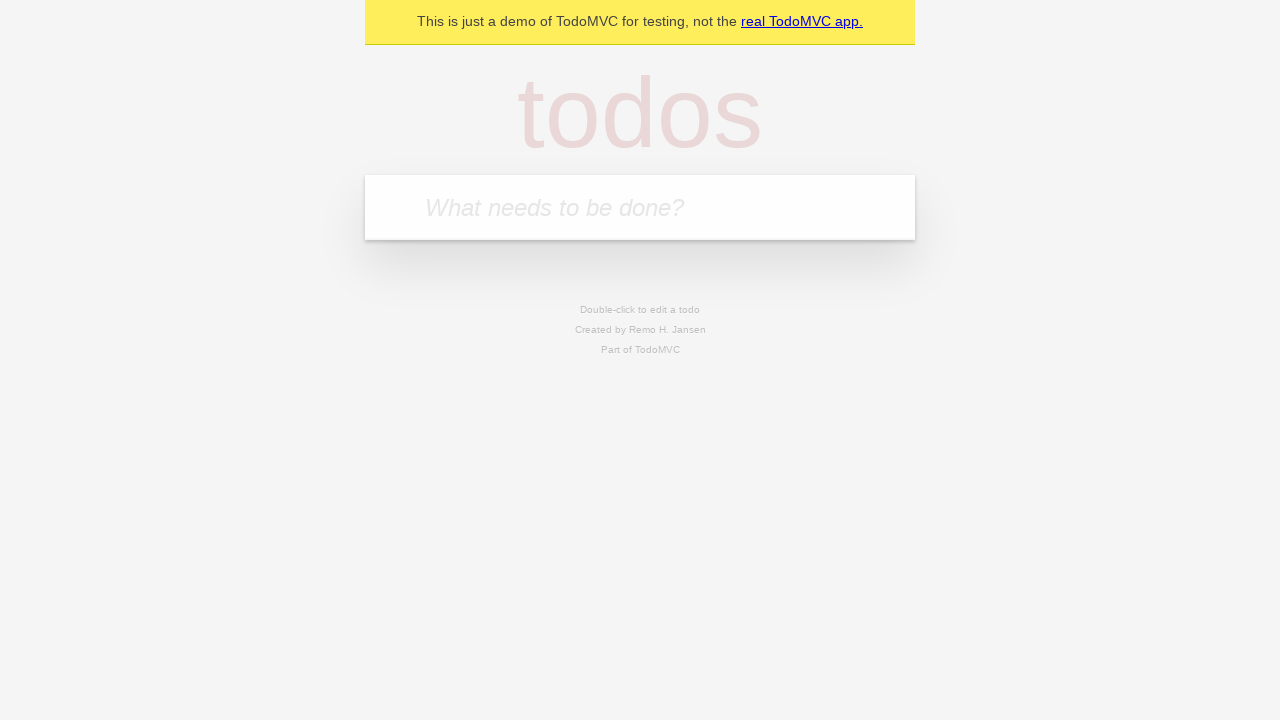

Filled todo input with 'buy some cheese' on internal:attr=[placeholder="What needs to be done?"i]
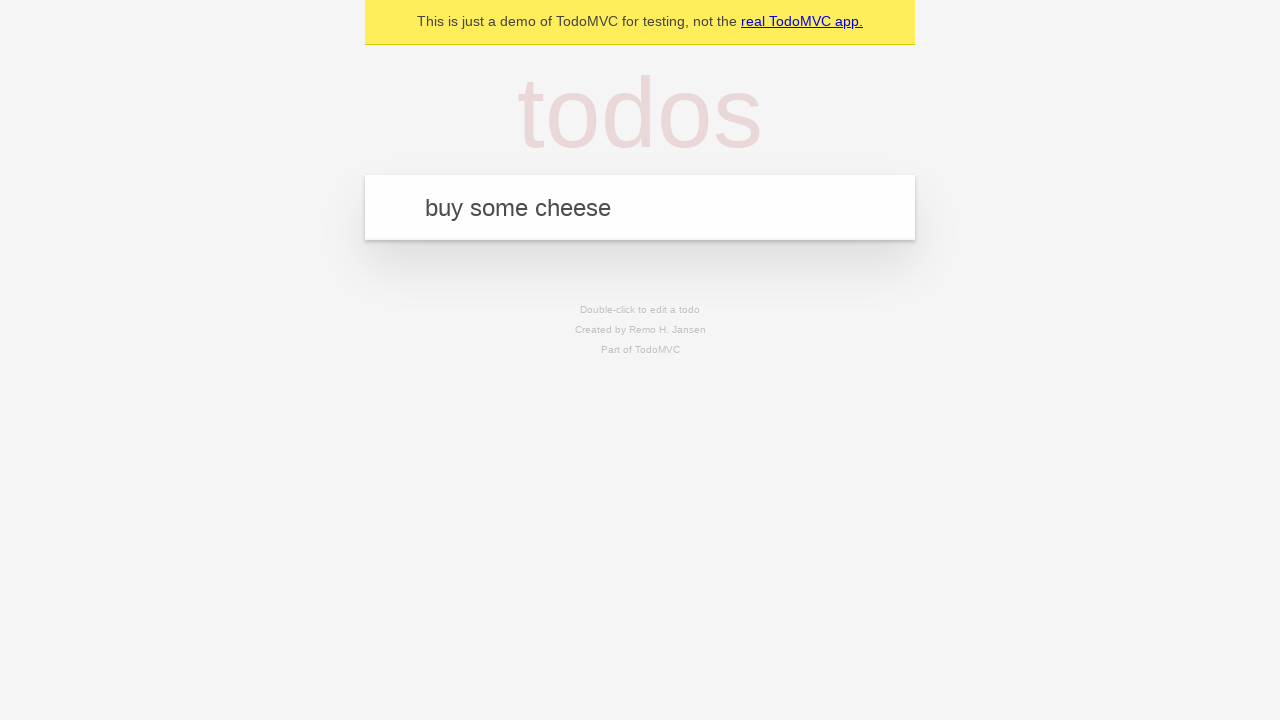

Pressed Enter to create todo 'buy some cheese' on internal:attr=[placeholder="What needs to be done?"i]
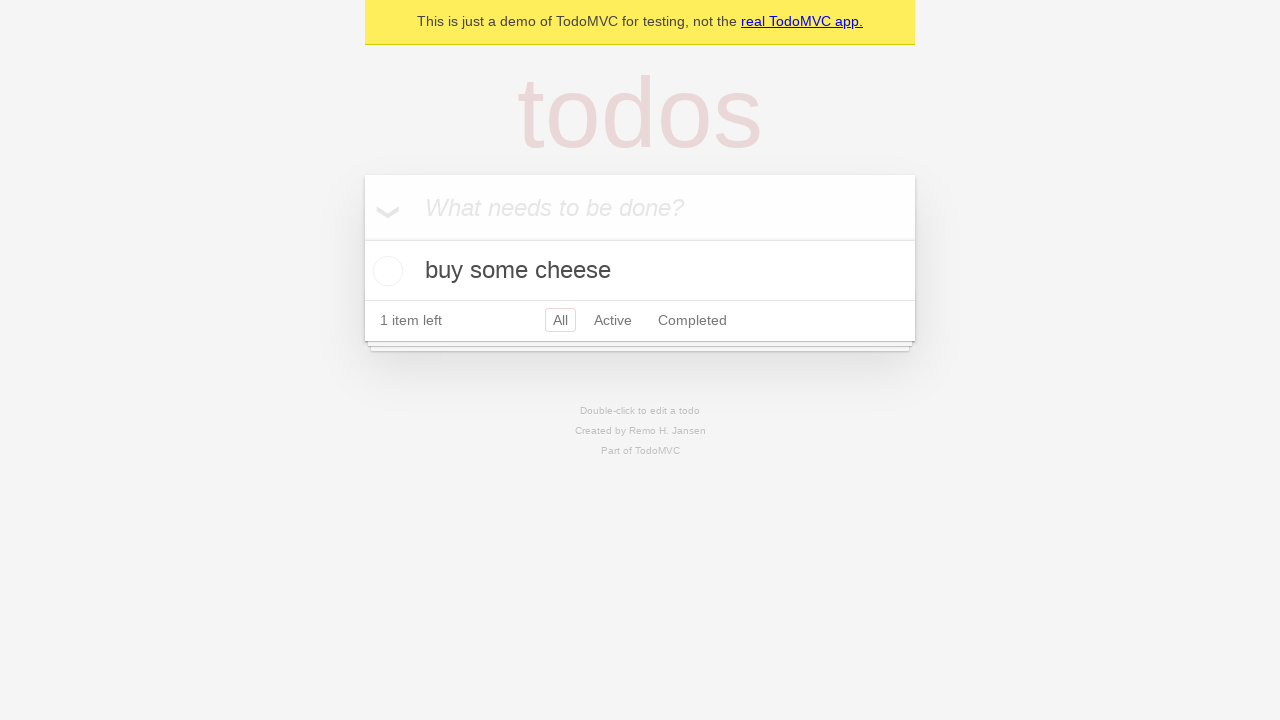

Filled todo input with 'feed the cat' on internal:attr=[placeholder="What needs to be done?"i]
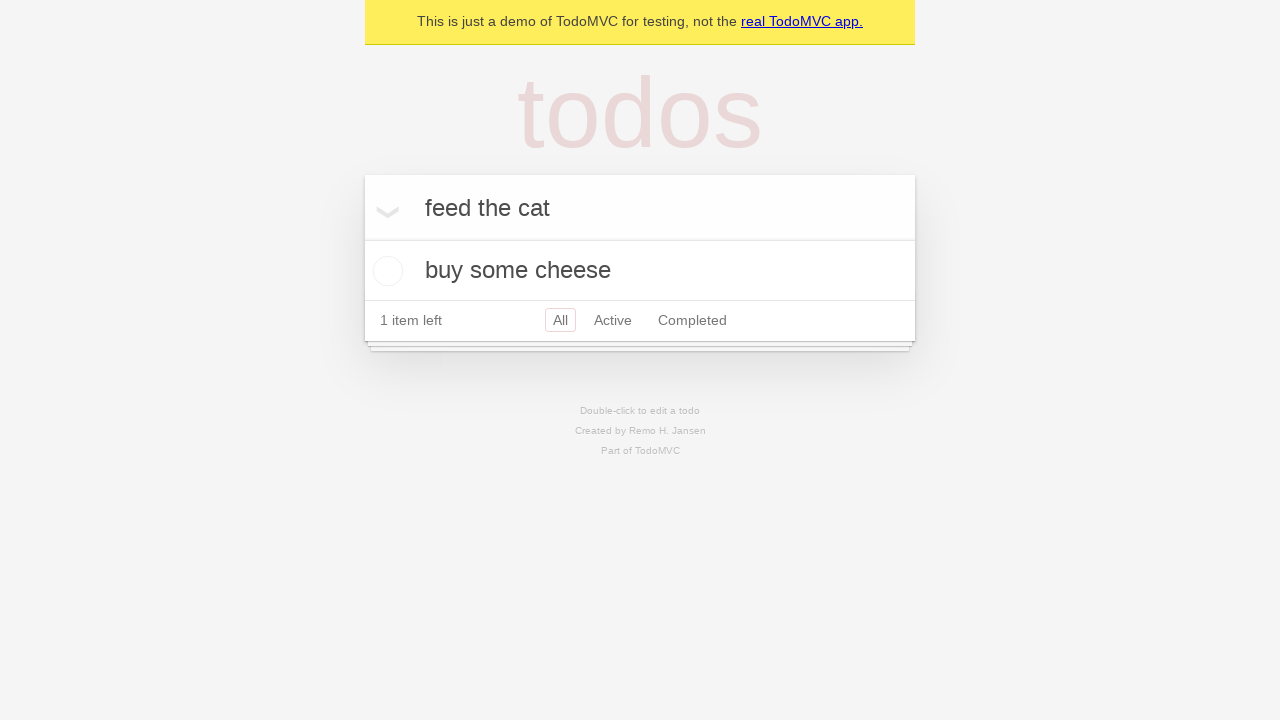

Pressed Enter to create todo 'feed the cat' on internal:attr=[placeholder="What needs to be done?"i]
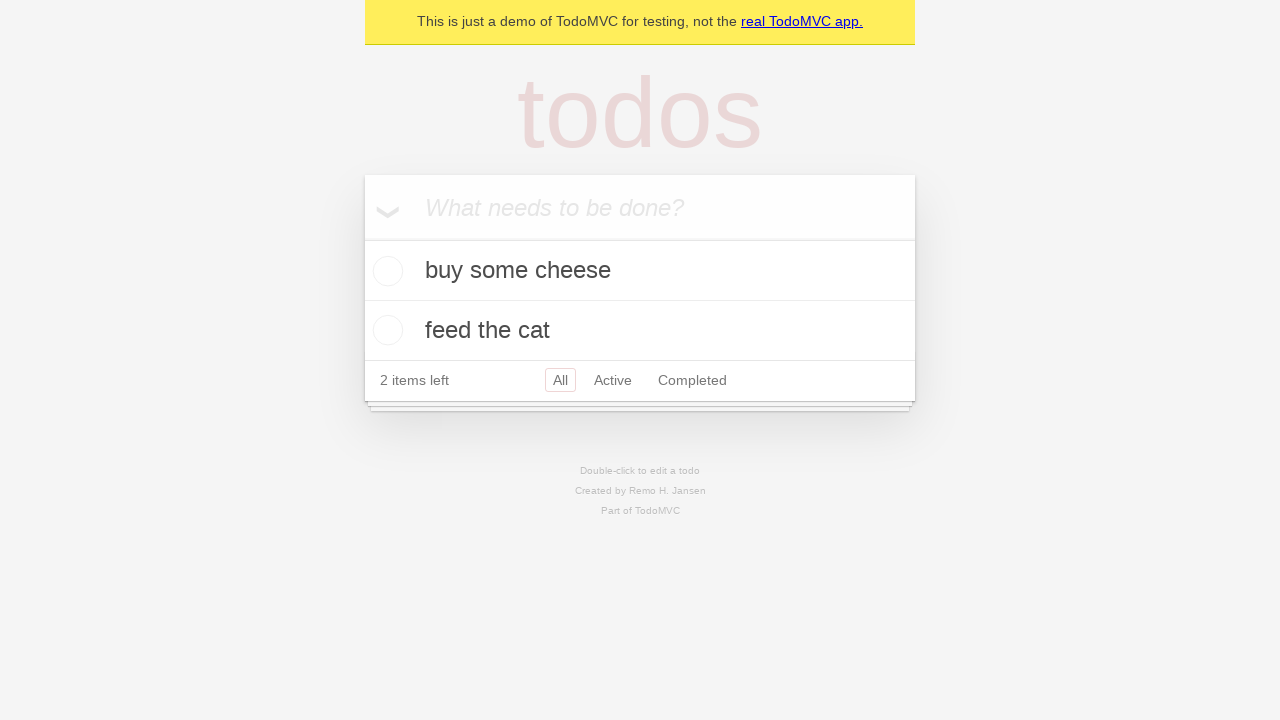

Filled todo input with 'book a doctors appointment' on internal:attr=[placeholder="What needs to be done?"i]
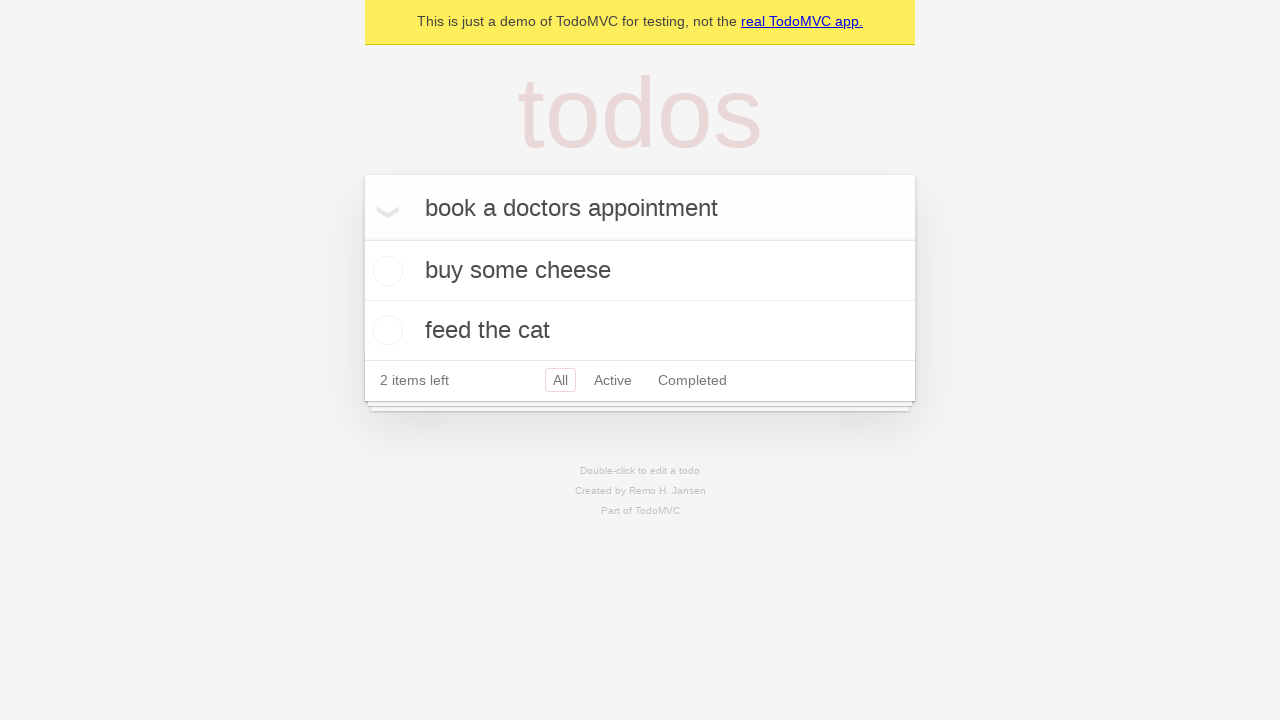

Pressed Enter to create todo 'book a doctors appointment' on internal:attr=[placeholder="What needs to be done?"i]
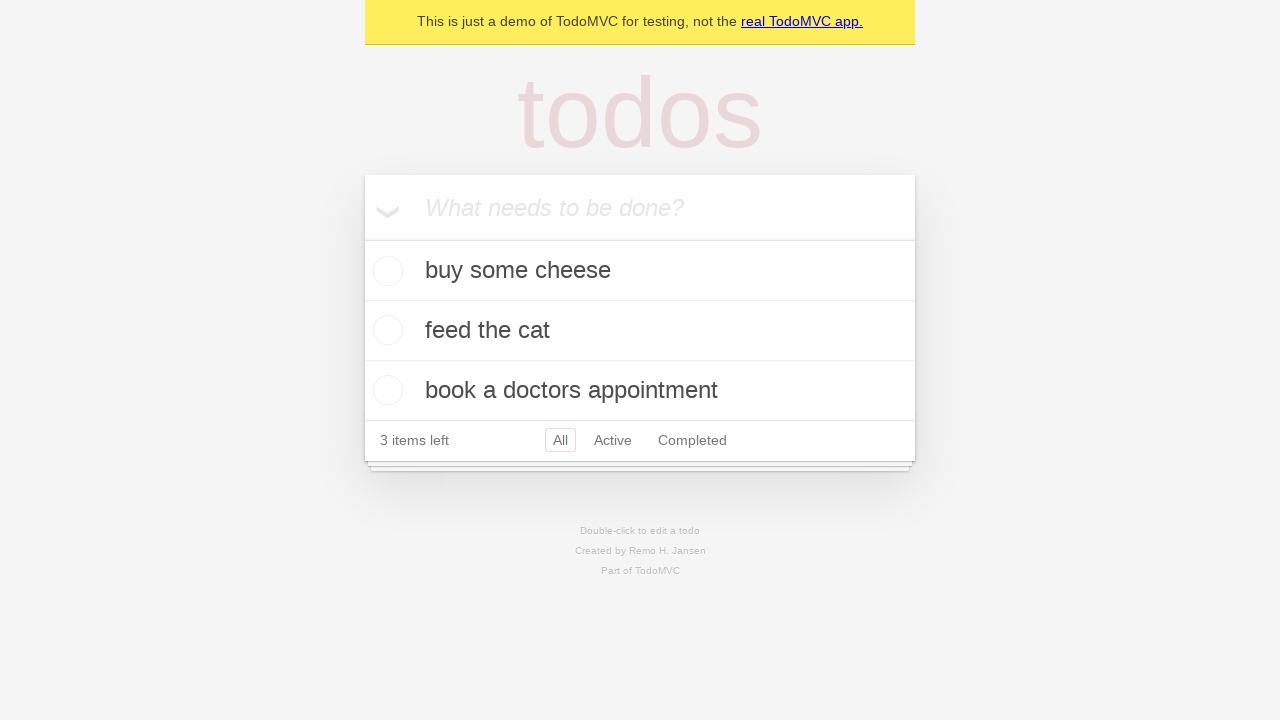

Located all todo items
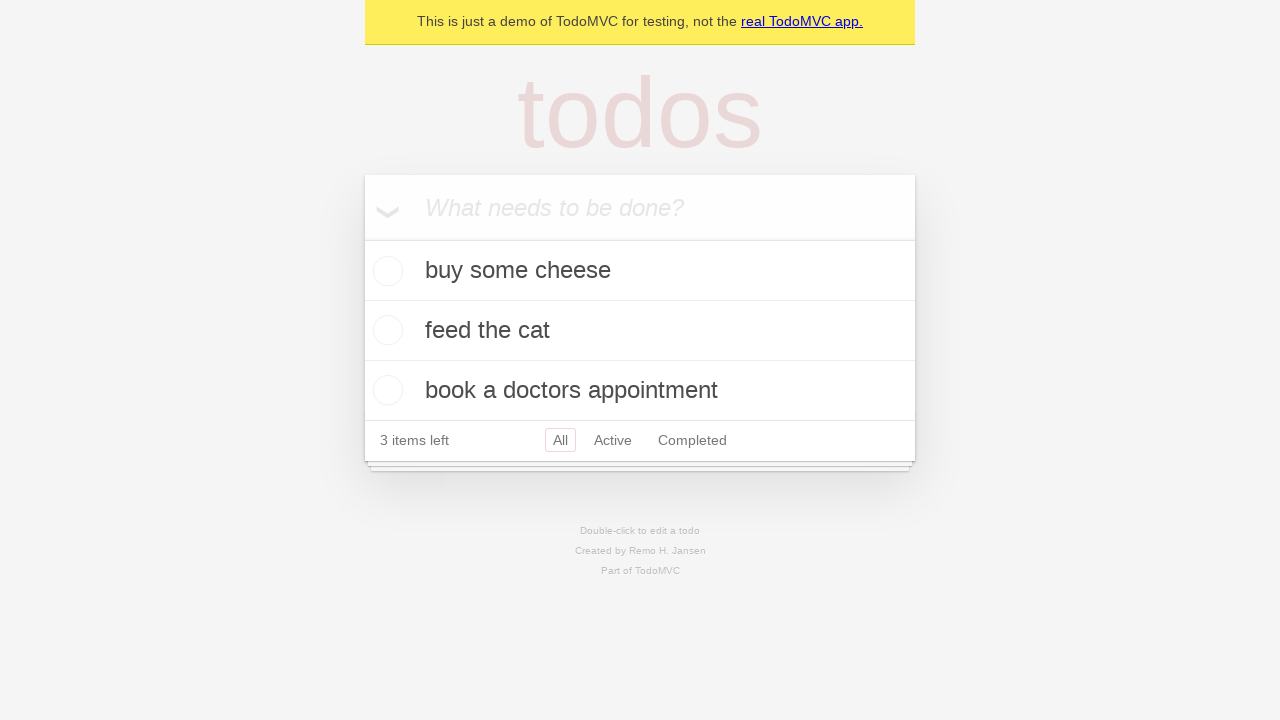

Double-clicked on the second todo item to enter edit mode at (640, 331) on internal:testid=[data-testid="todo-item"s] >> nth=1
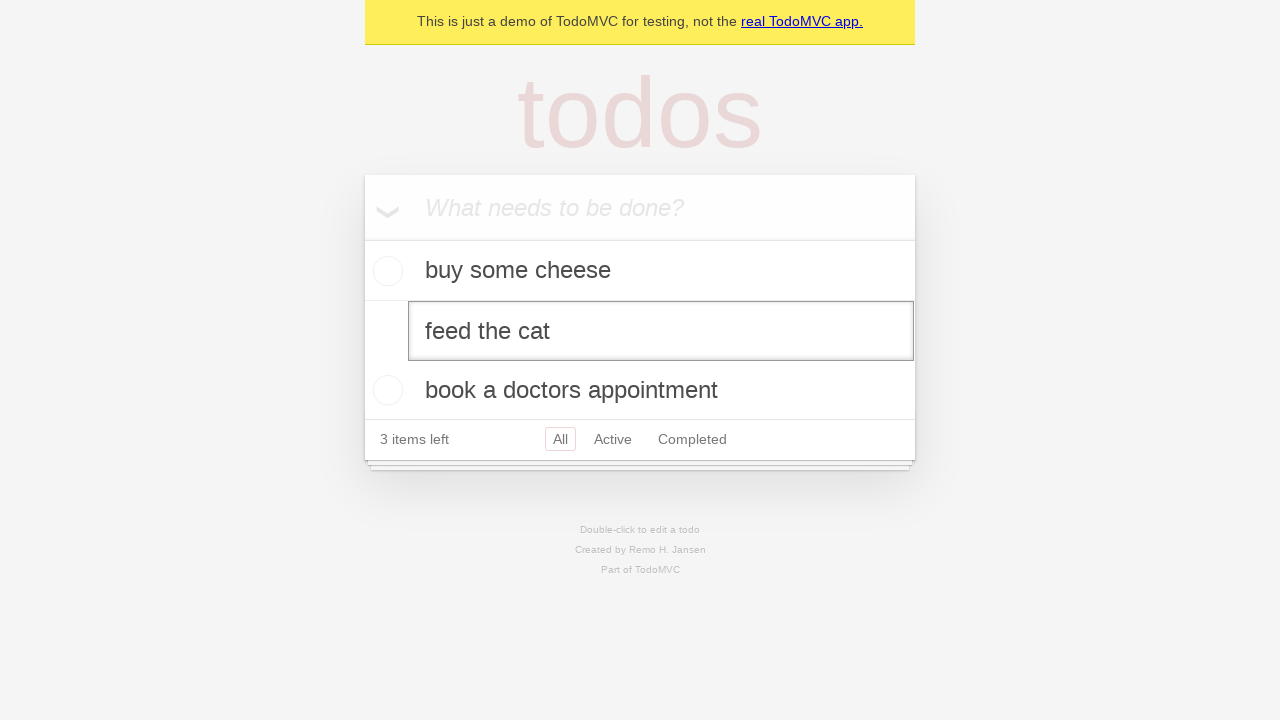

Filled edit textbox with 'buy some sausages' on internal:testid=[data-testid="todo-item"s] >> nth=1 >> internal:role=textbox[nam
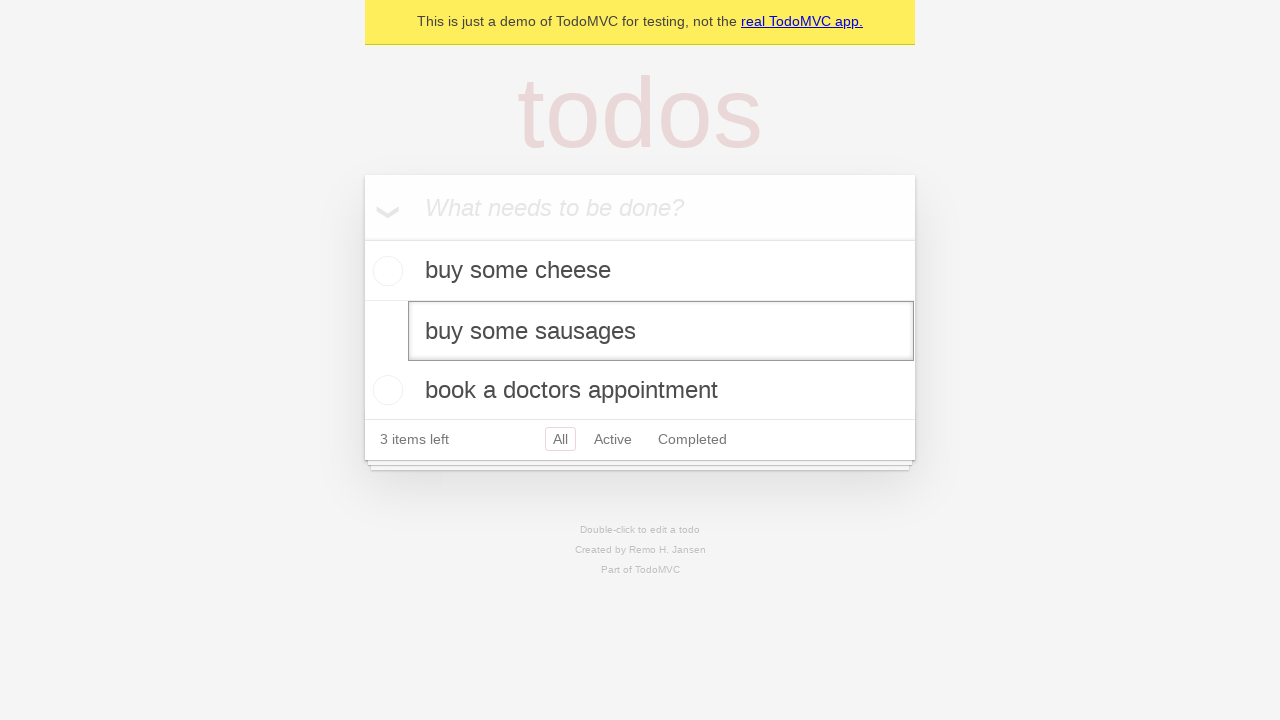

Dispatched blur event on edit textbox to trigger save
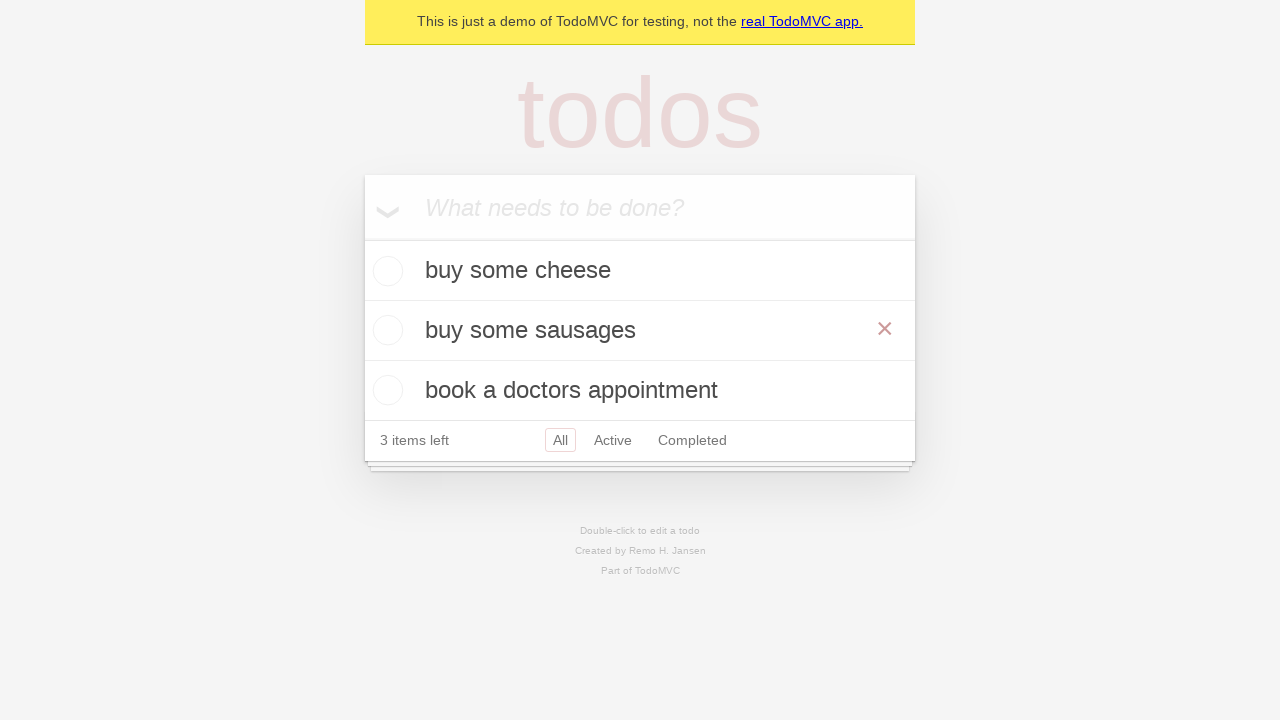

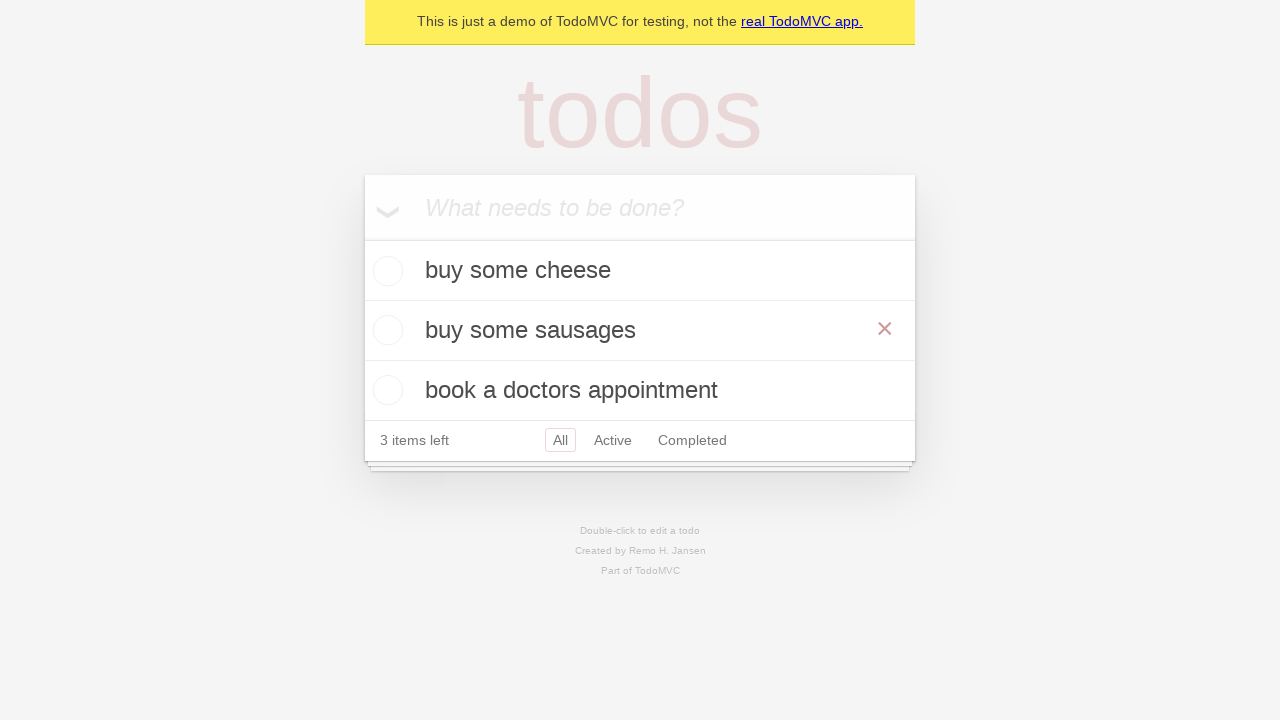